Tests drag and drop functionality by dragging the "Drag me" element to the "Drop here" target element within an iframe using the dragAndDrop action.

Starting URL: https://jqueryui.com/droppable/

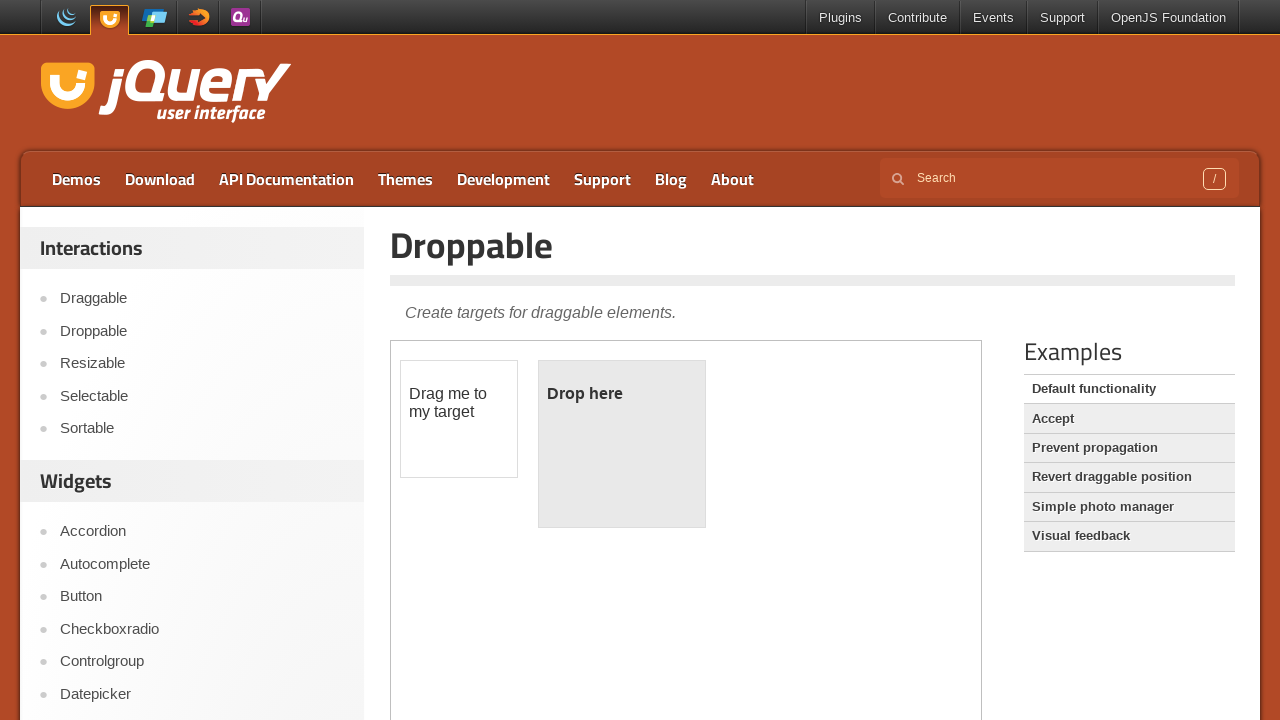

Located iframe containing draggable elements
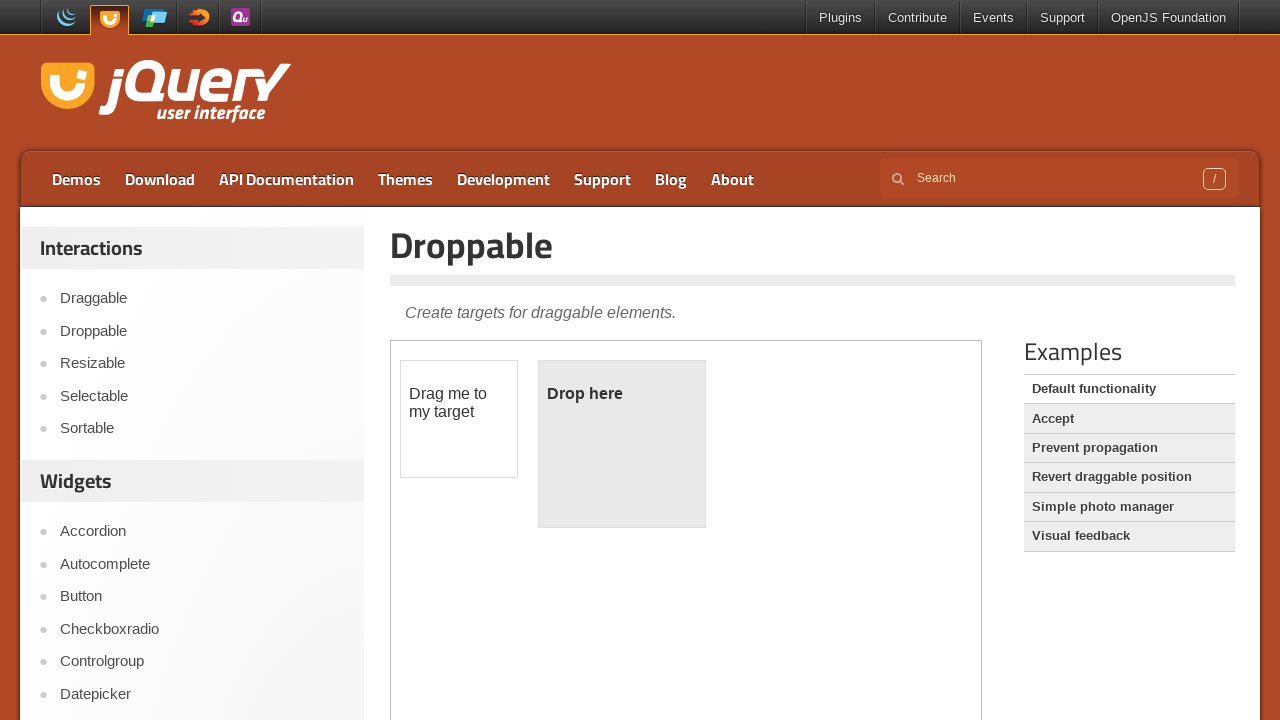

Located draggable 'Drag me' element
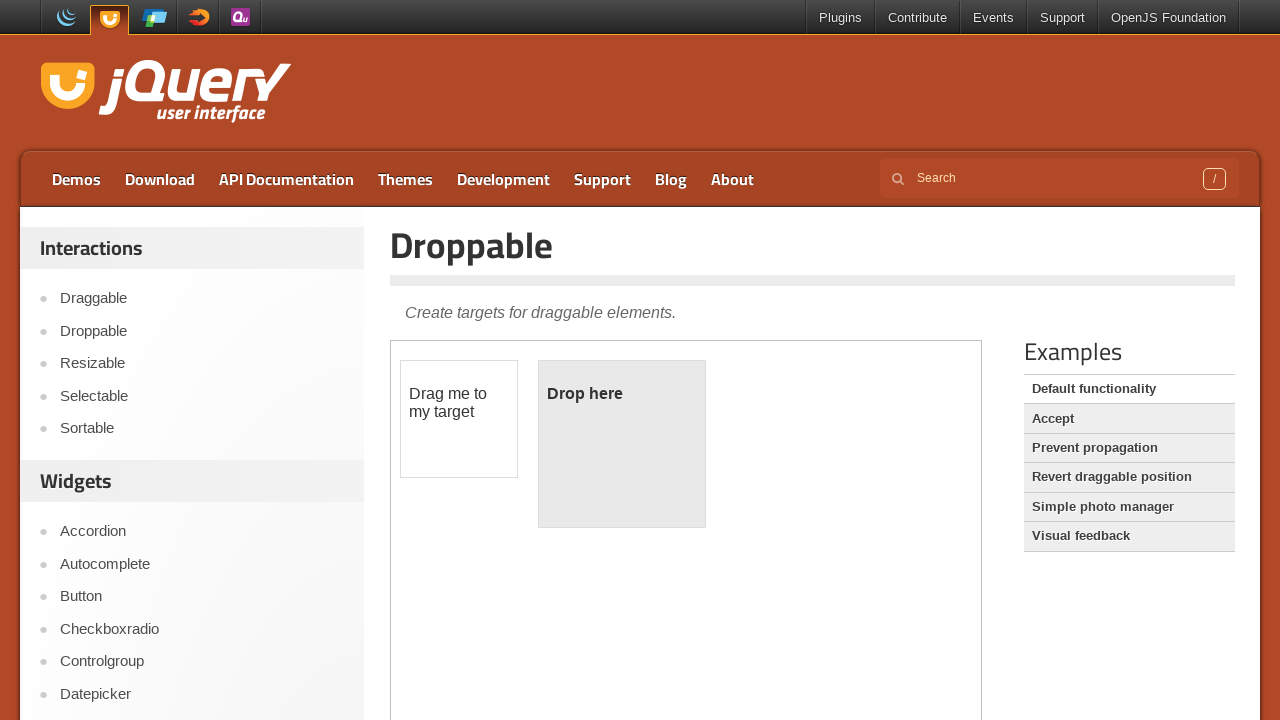

Located droppable 'Drop here' target element
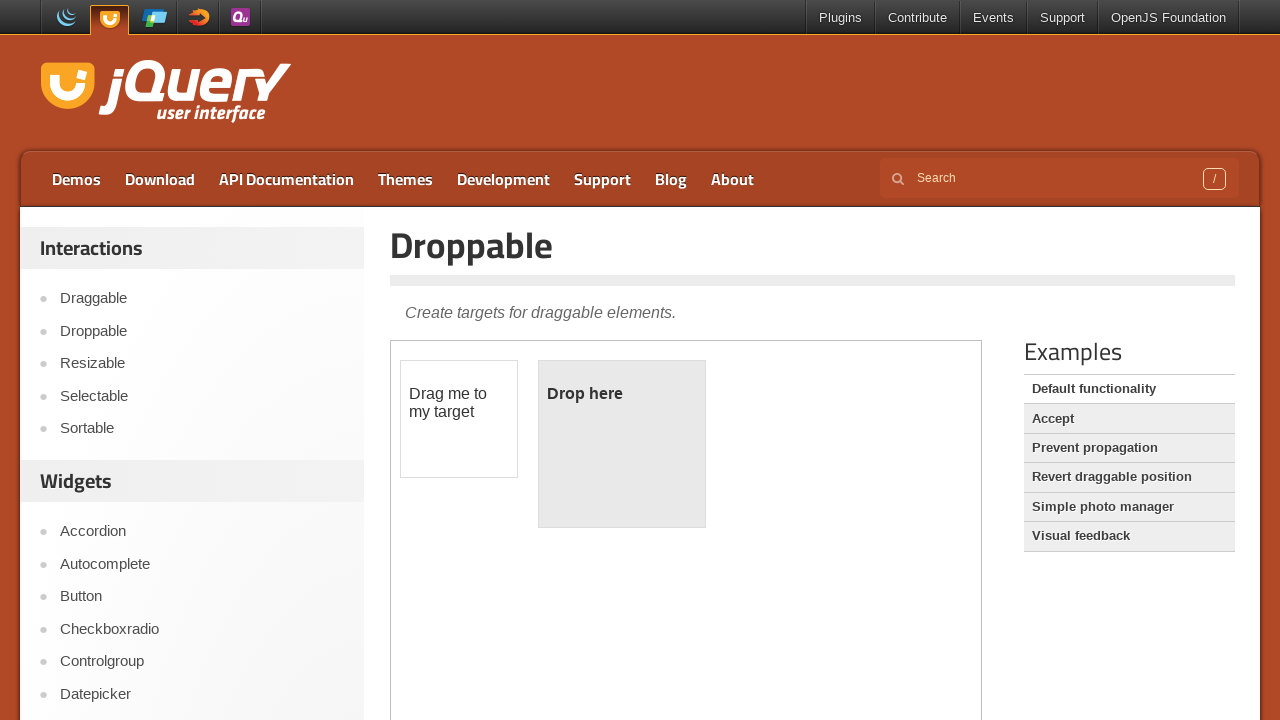

Dragged 'Drag me' element to 'Drop here' target at (622, 444)
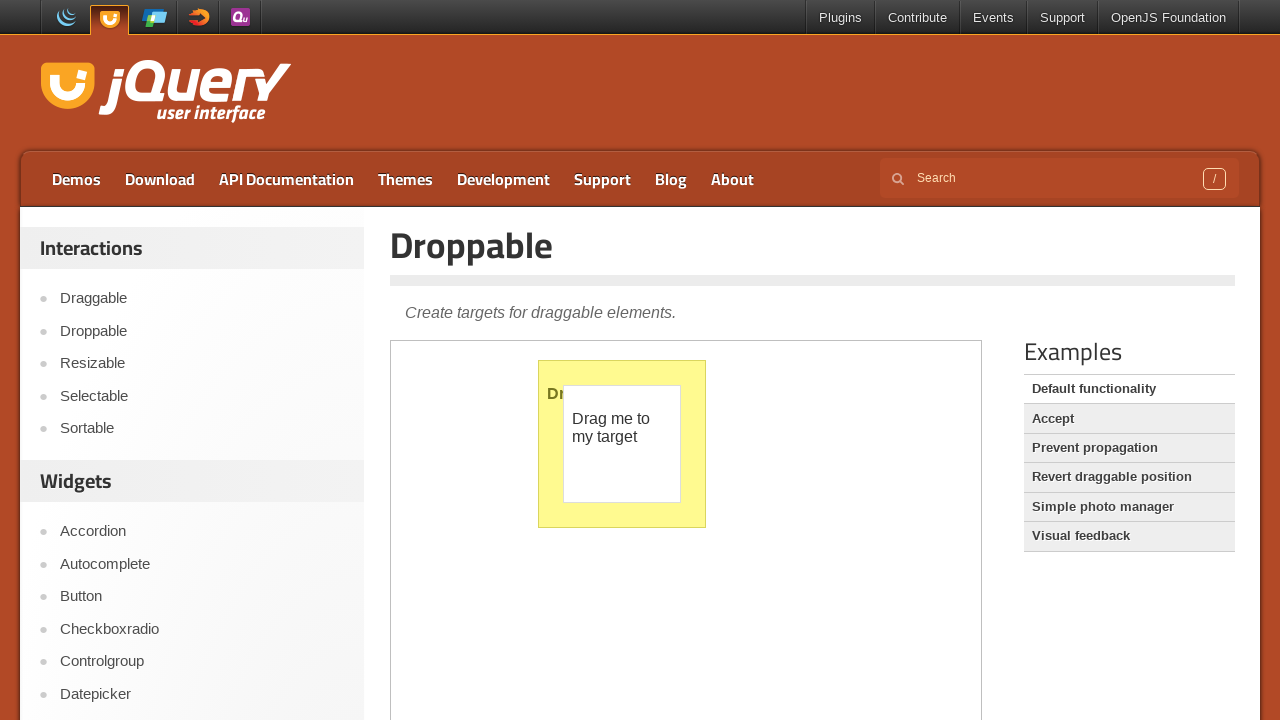

Waited 2 seconds to observe drag and drop result
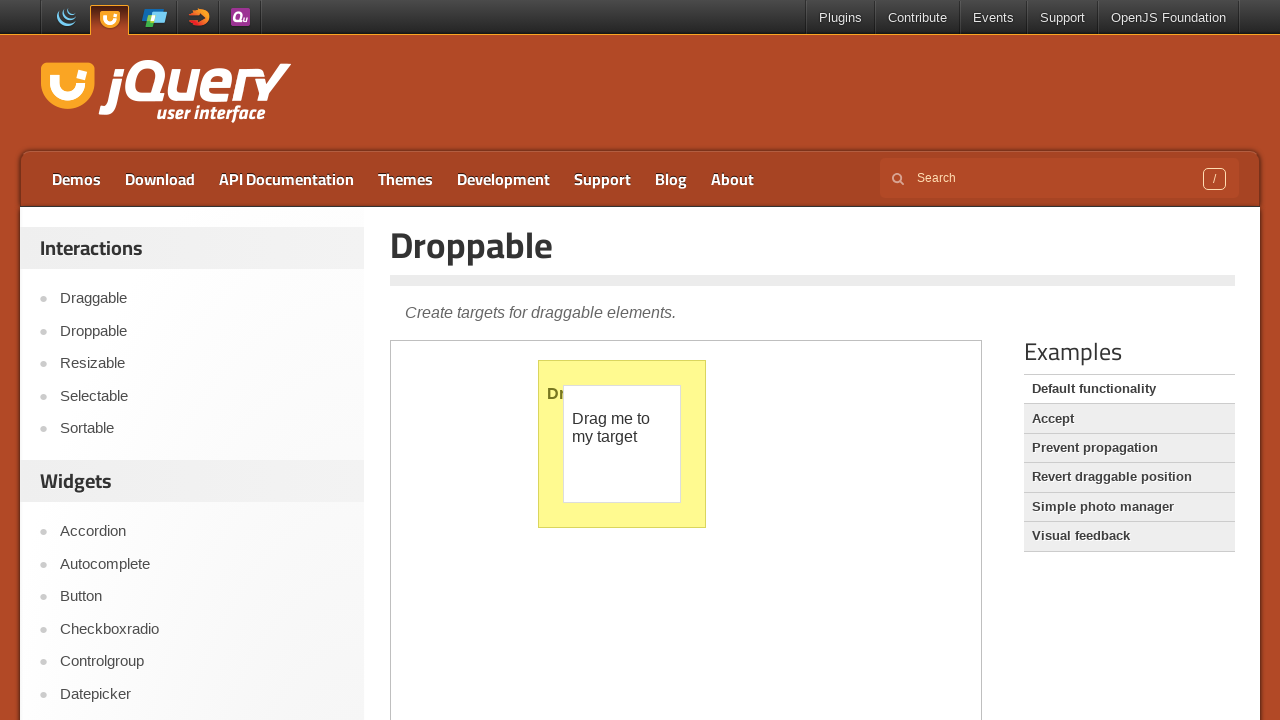

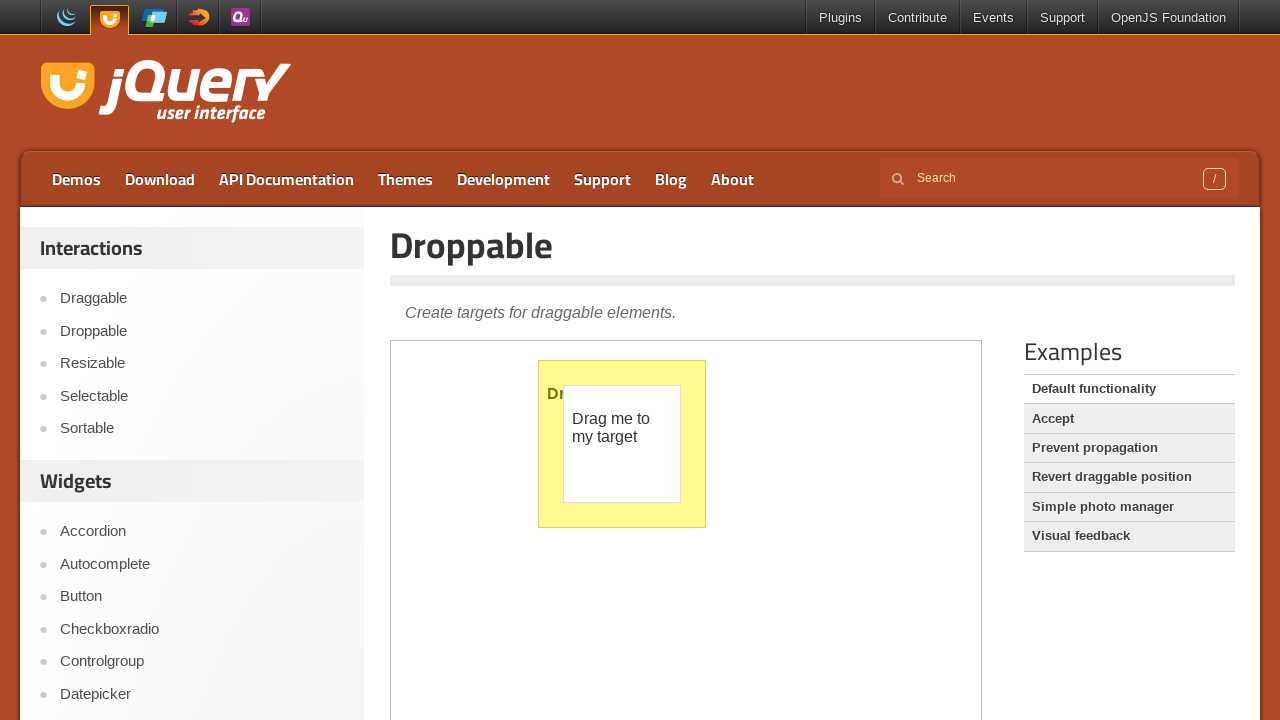